Navigates to livescores.com and verifies the page loads successfully

Starting URL: https://livescores.com

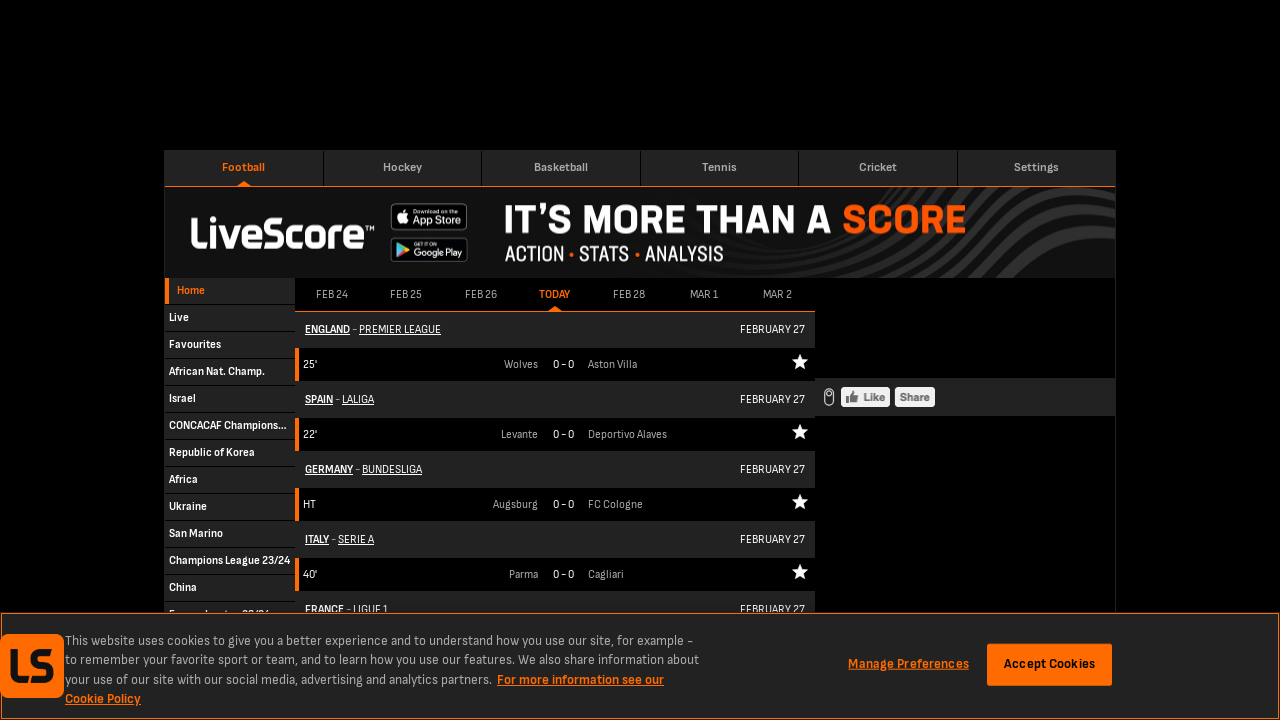

Waited for DOM content to load on livescores.com
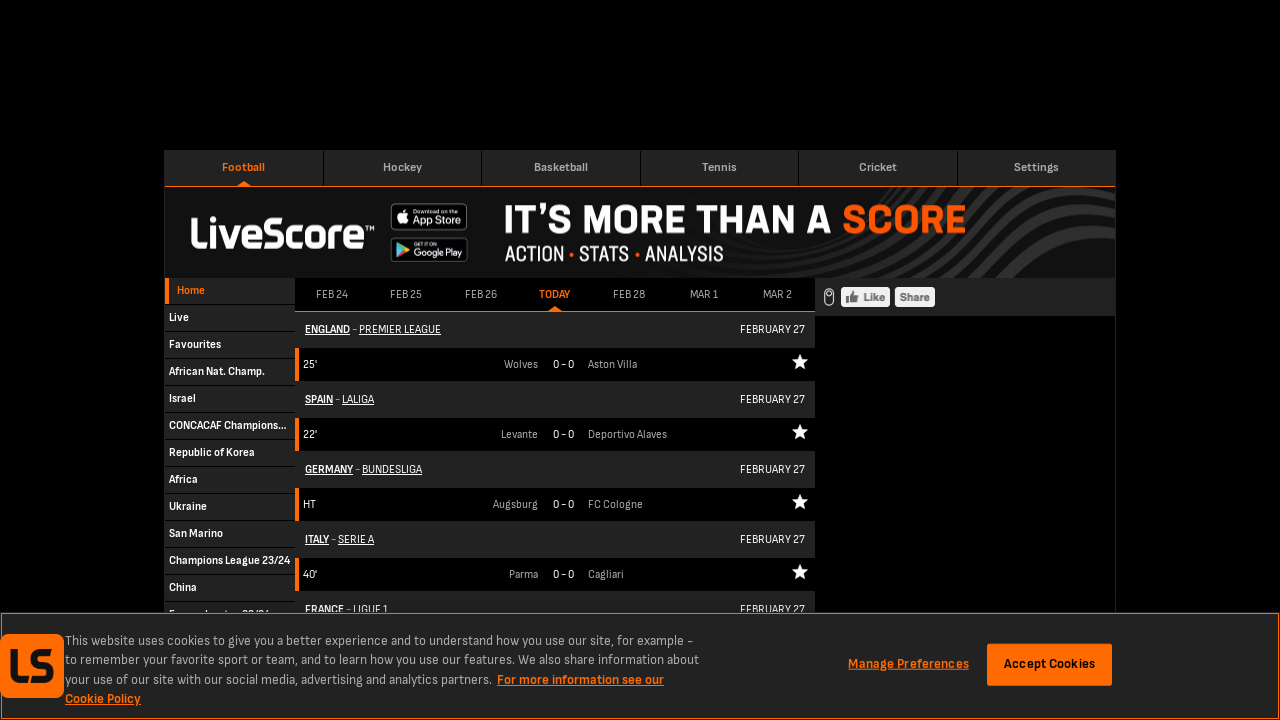

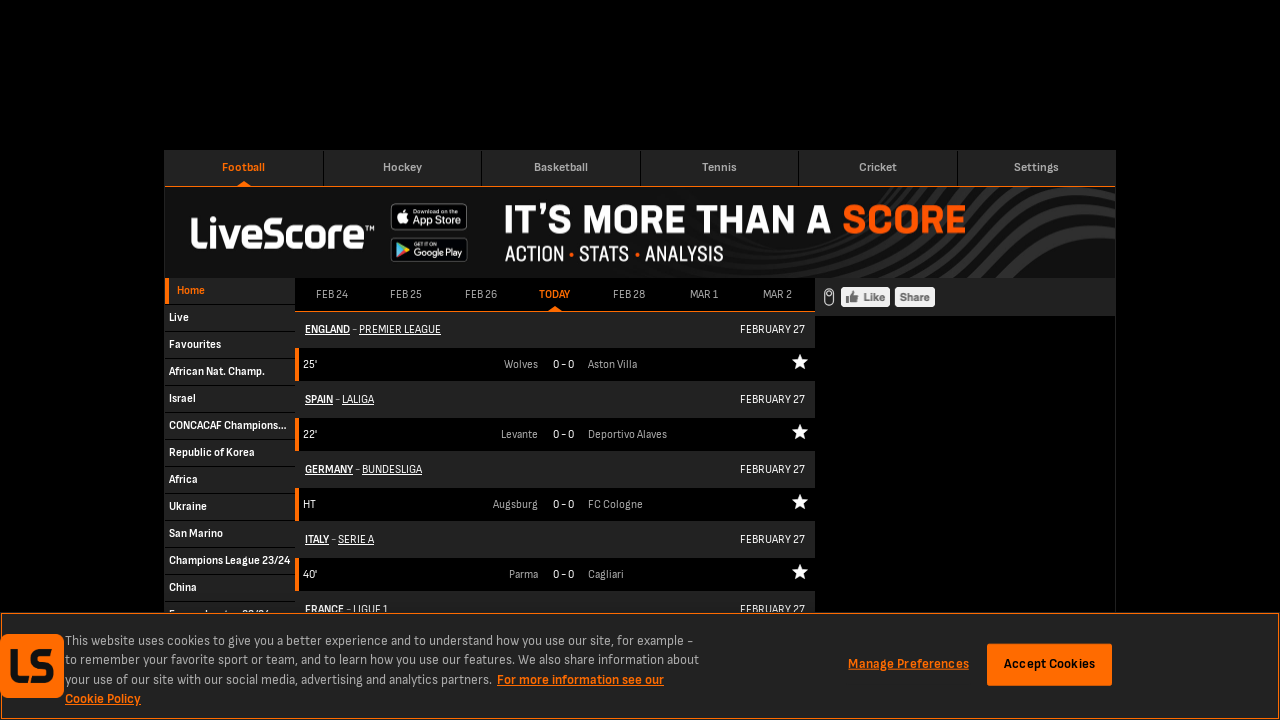